Tests multi-window handling by clicking a button that opens multiple windows, then iterates through windows to find the alert page and interacts with three different types of alerts (simple, confirm, and prompt)

Starting URL: https://letcode.in/window

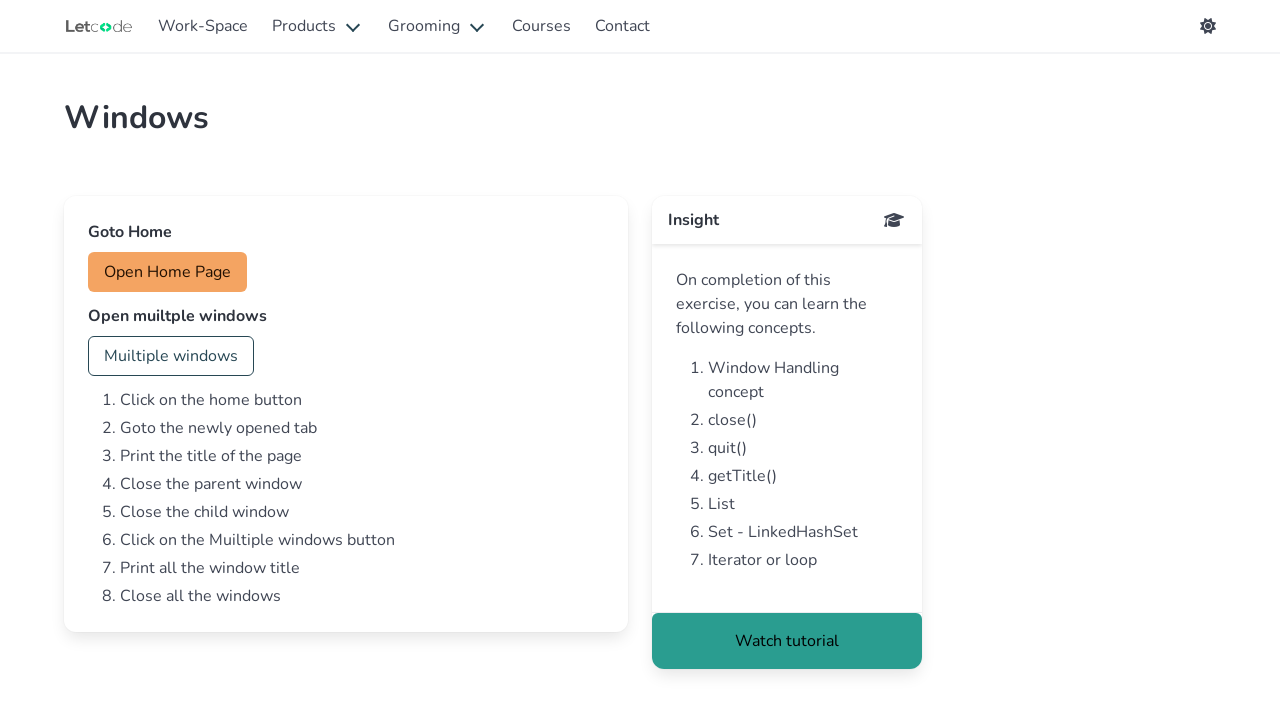

Clicked button to open multiple windows at (171, 356) on #multi
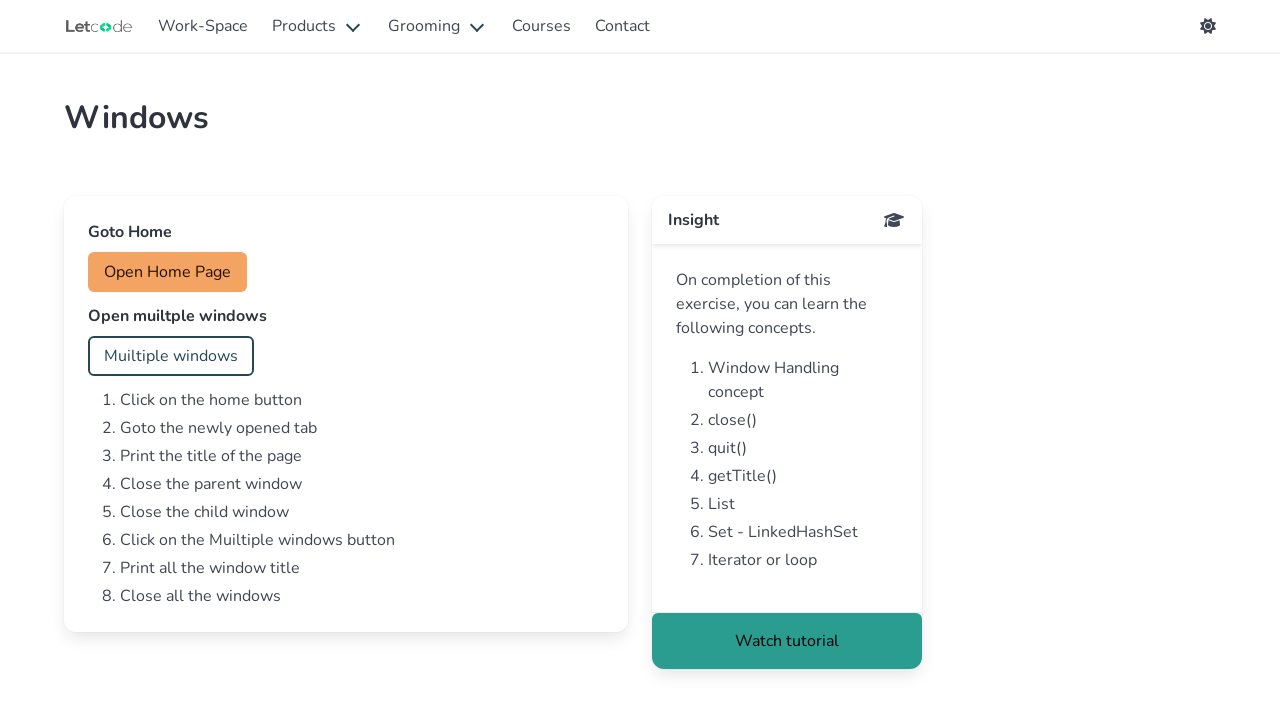

Waited for new pages to open
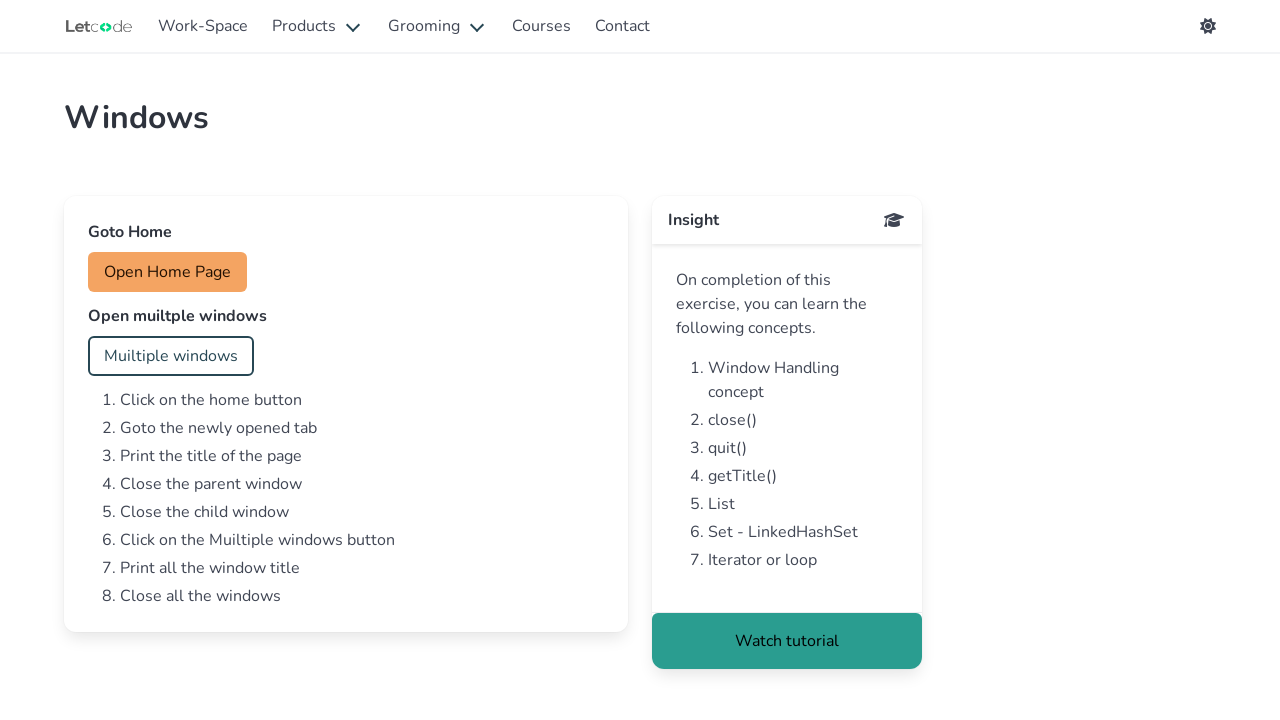

Retrieved all pages from context
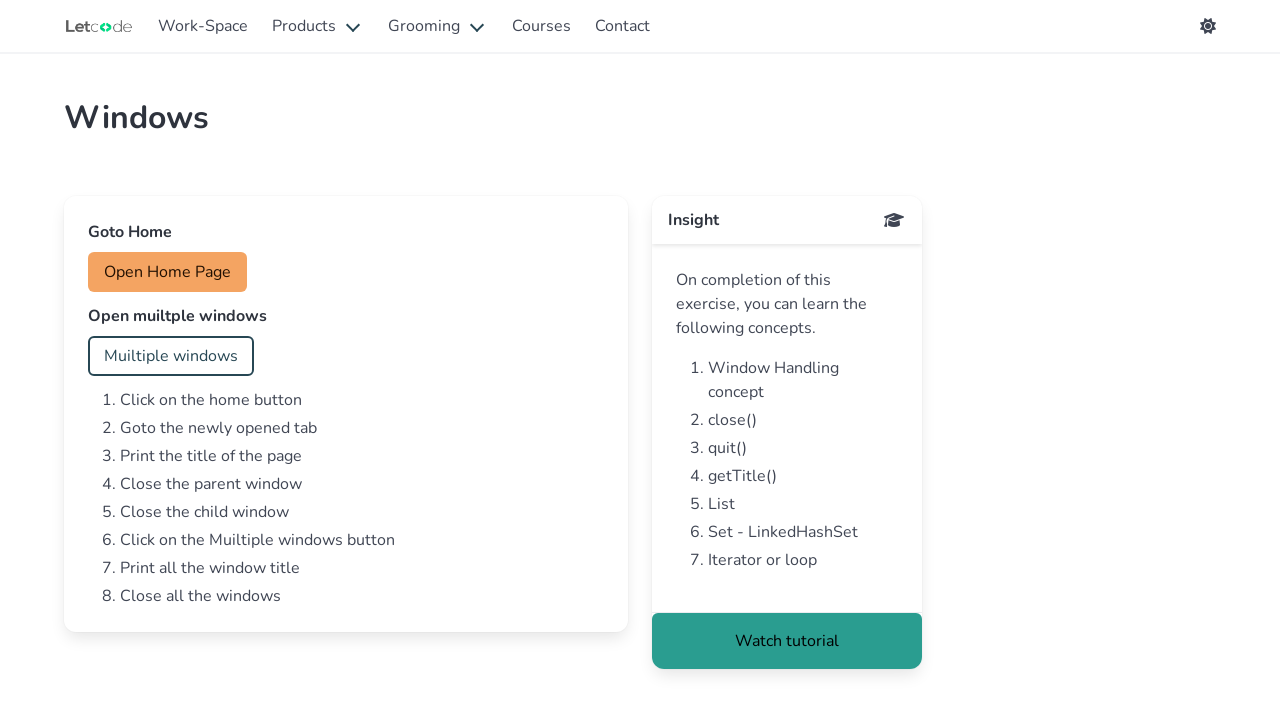

Checking page with URL: https://letcode.in/window
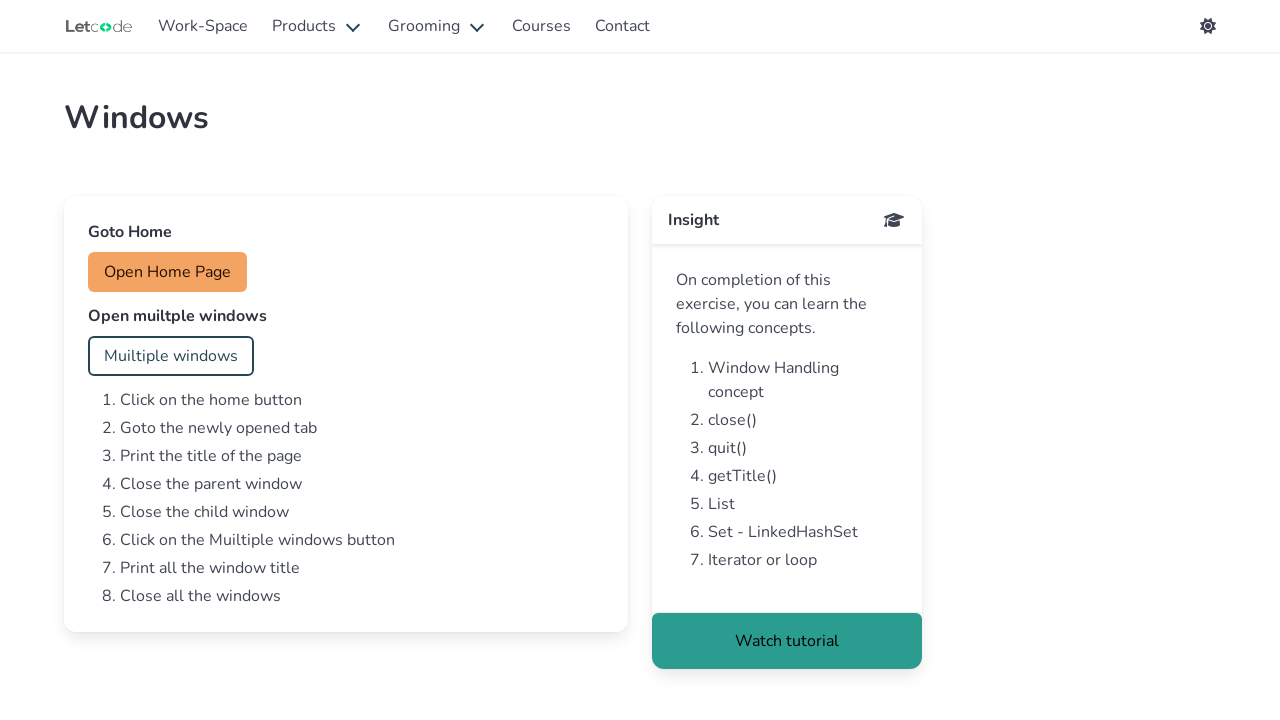

Checking page with URL: https://letcode.in/alert
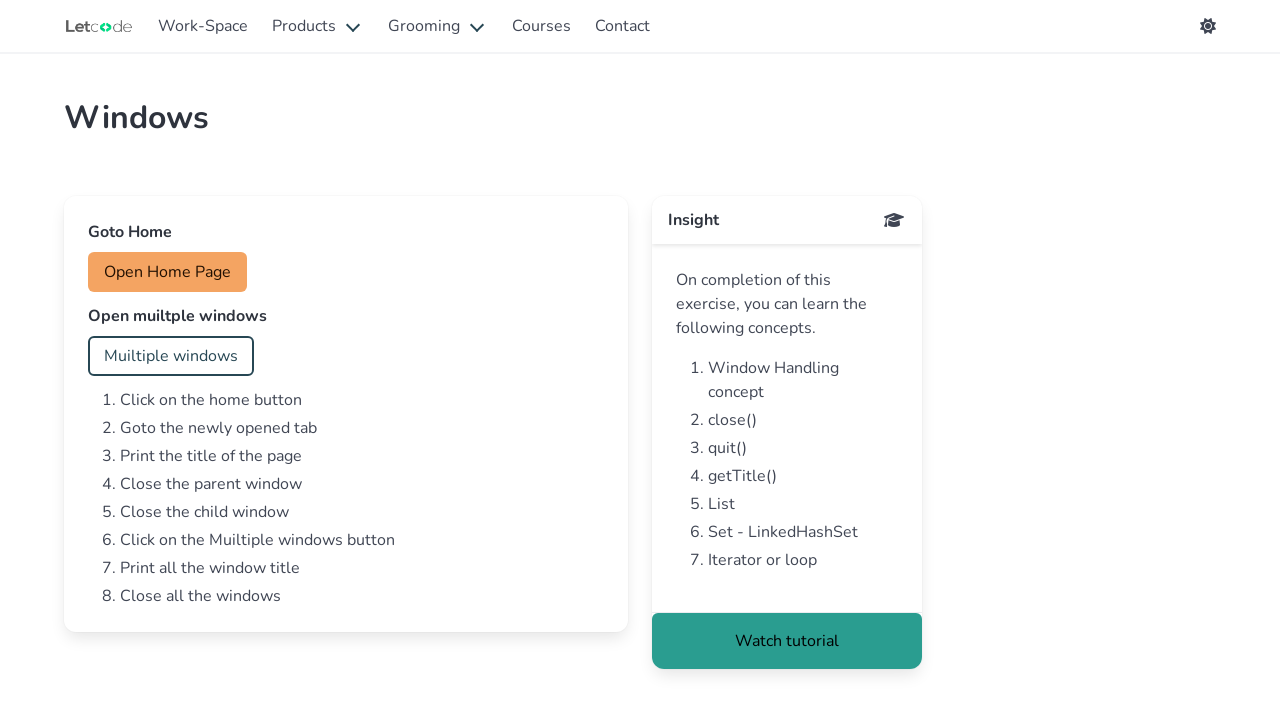

Clicked accept button for simple alert at (150, 272) on #accept
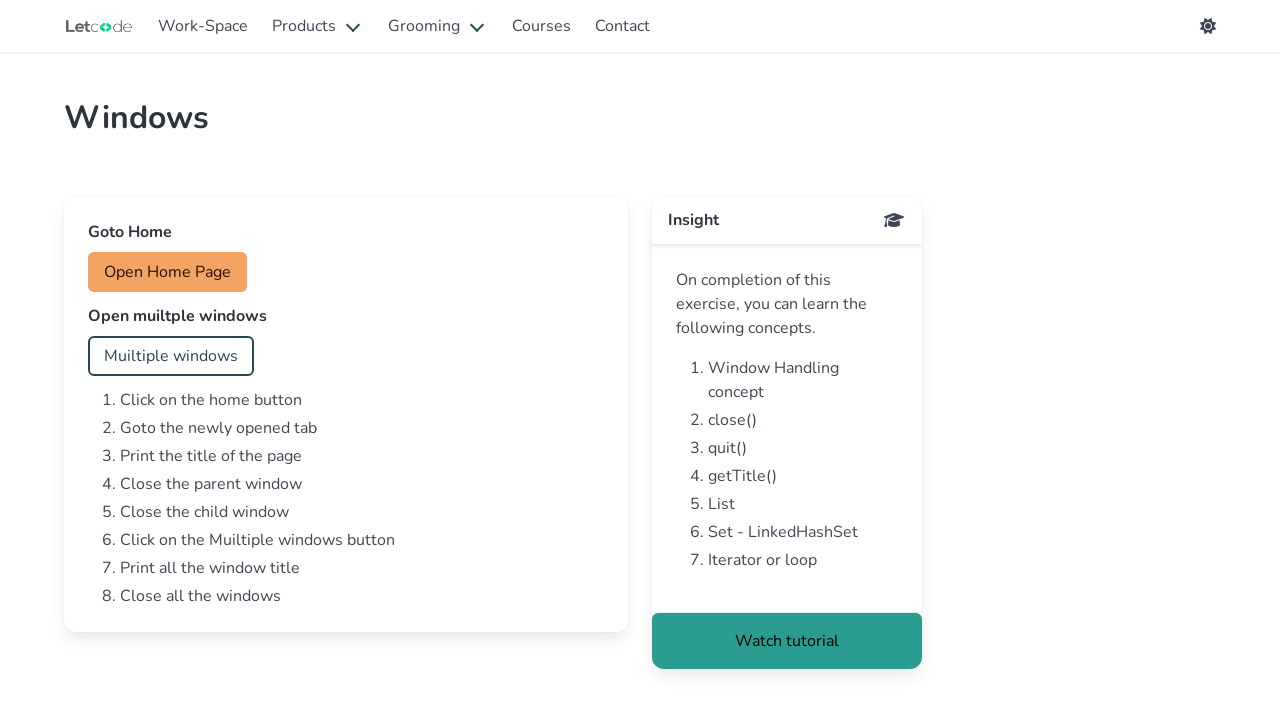

Set up dialog handler for simple alert
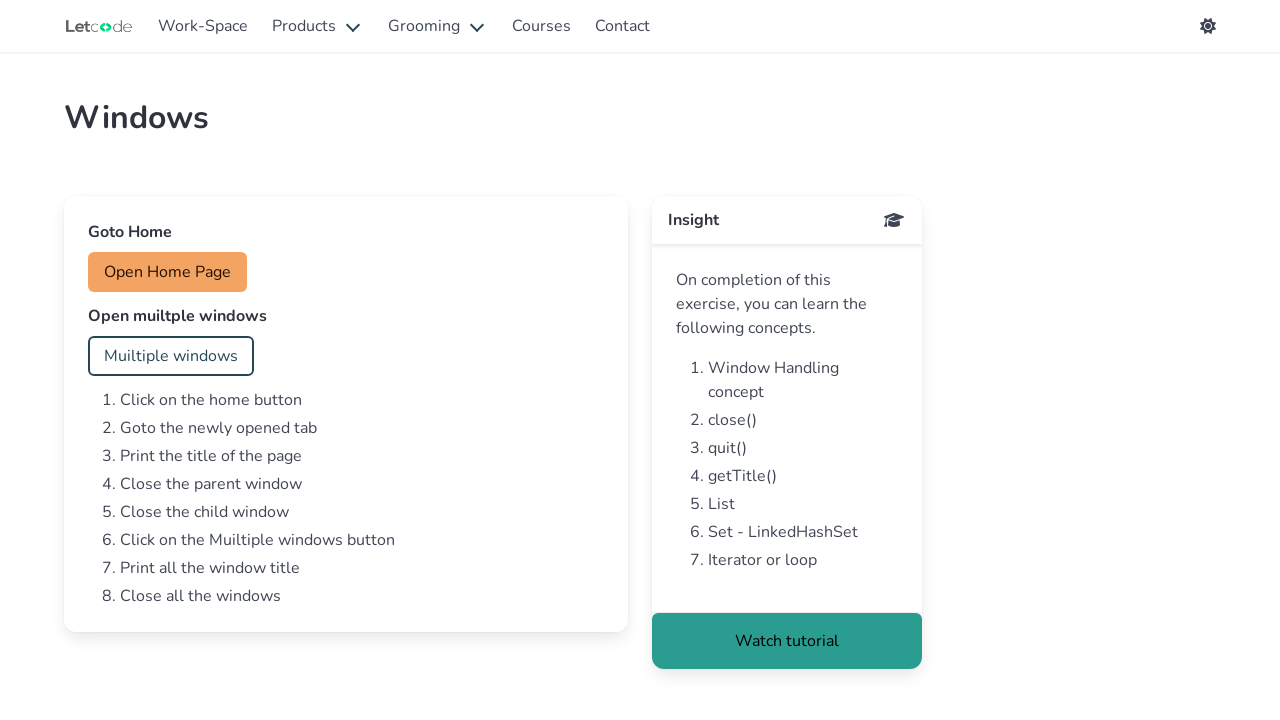

Clicked confirm button at (154, 356) on #confirm
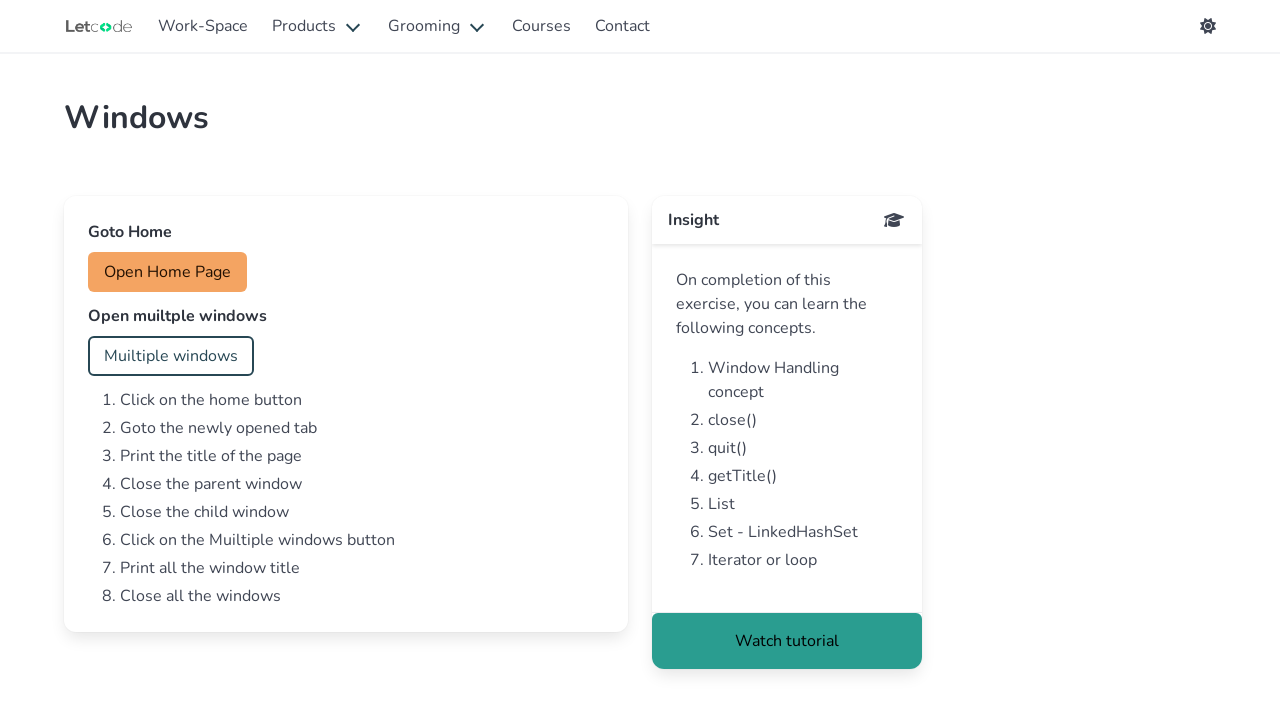

Set up dialog handler for prompt alert
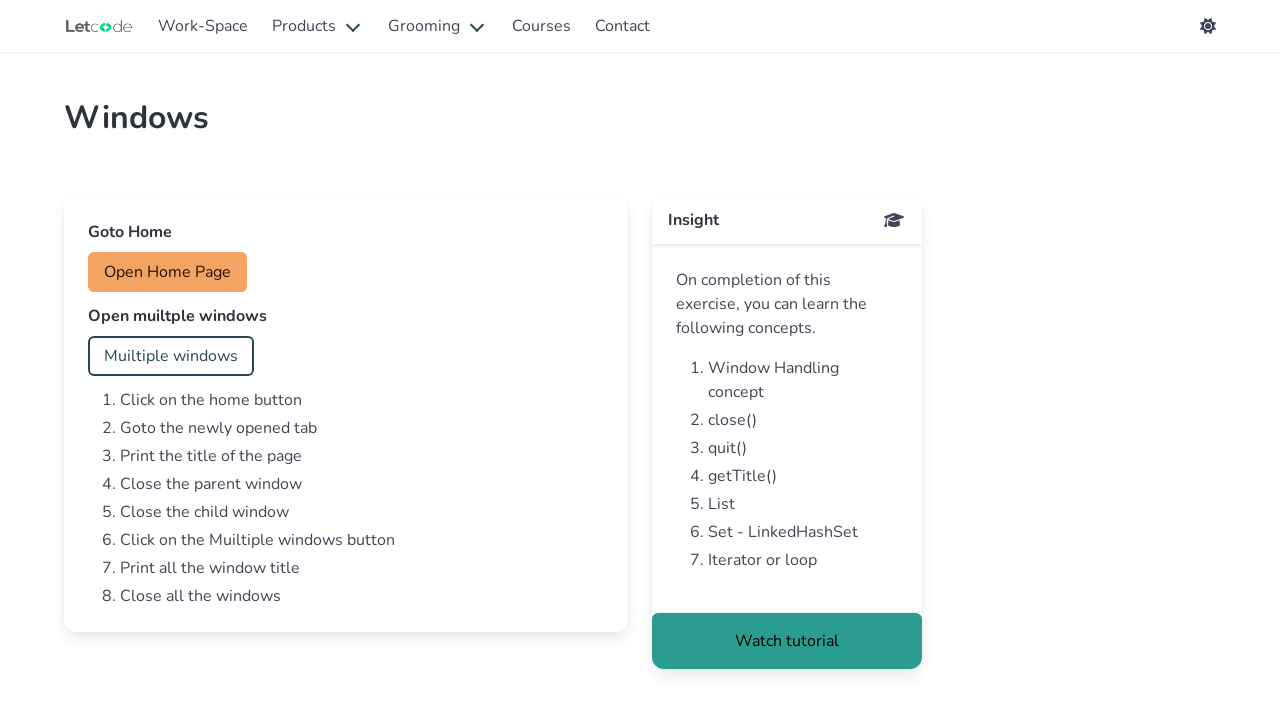

Clicked prompt button and handled prompt with text 'hhhhh' at (152, 440) on #prompt
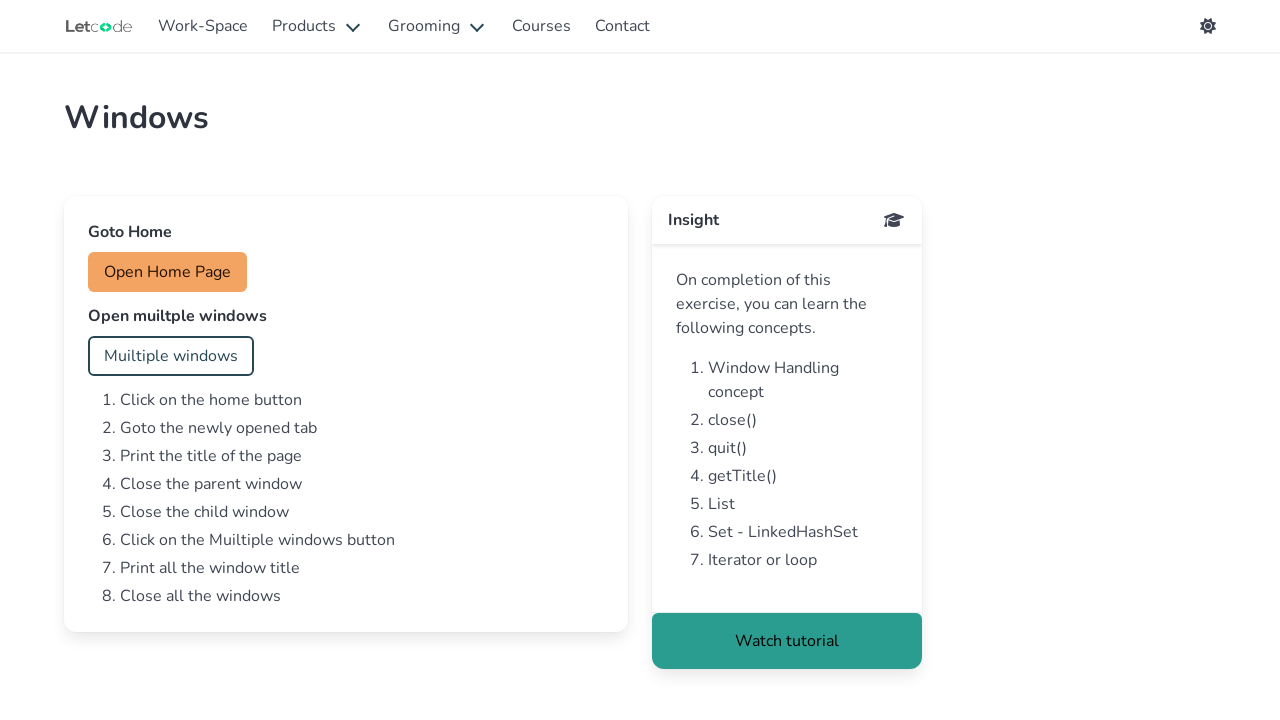

Set up handler for simple alert acceptance
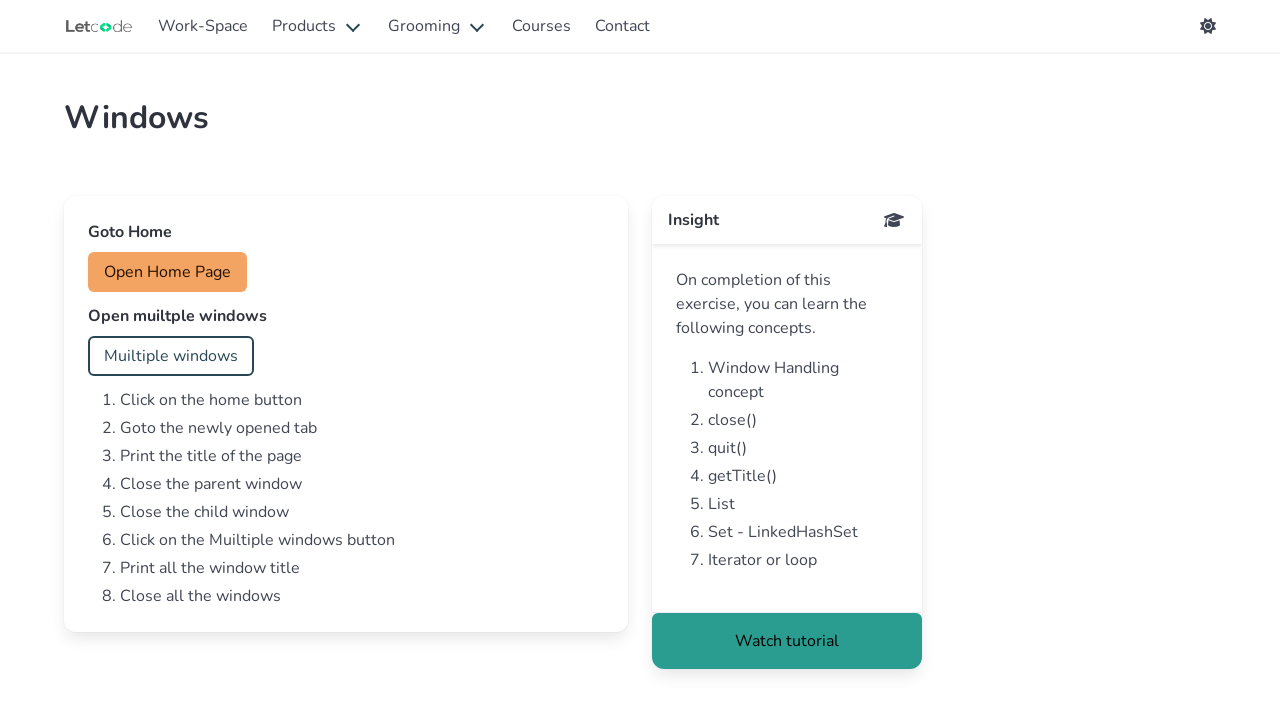

Clicked accept button to trigger simple alert at (150, 272) on #accept
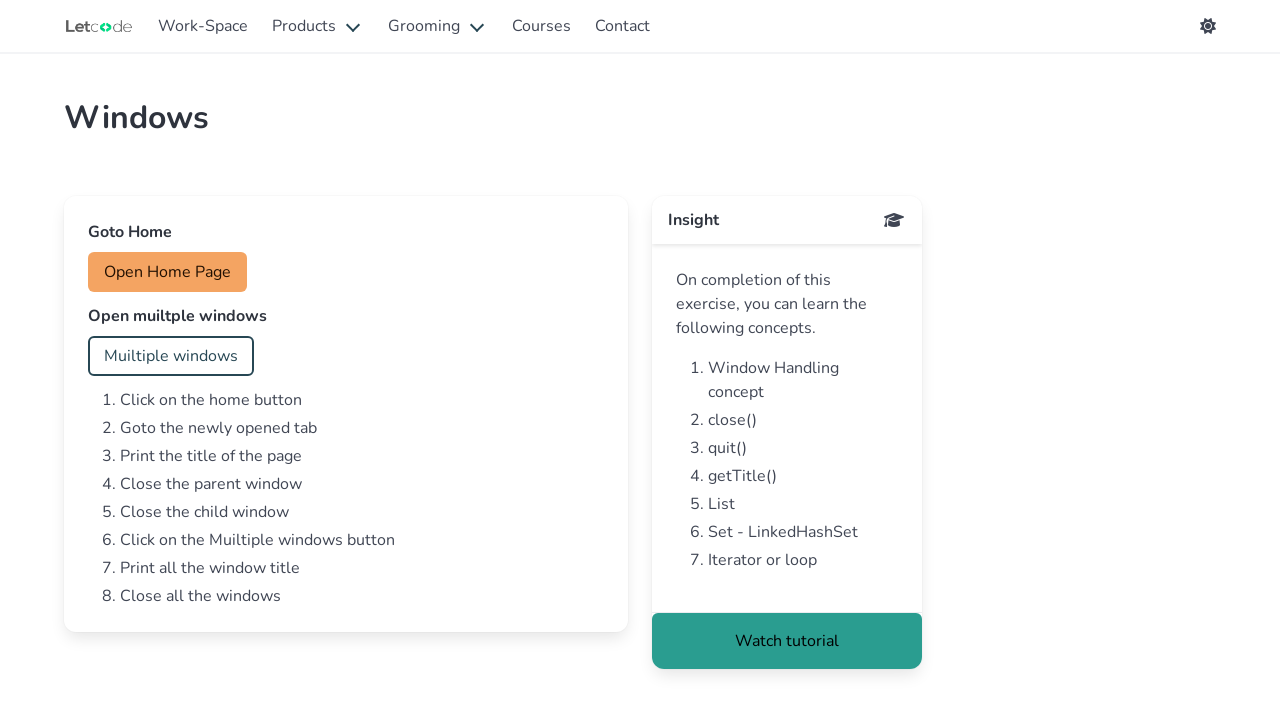

Set up handler for confirm alert acceptance
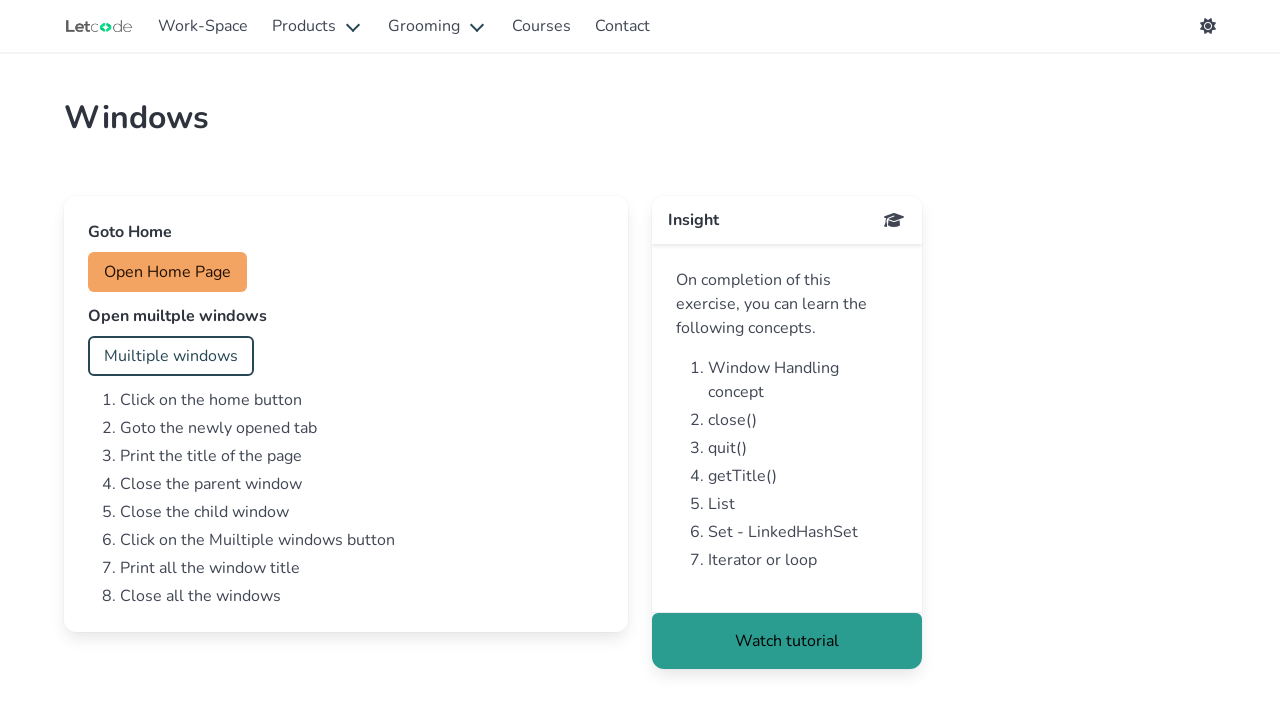

Clicked confirm button to trigger confirm alert at (154, 356) on #confirm
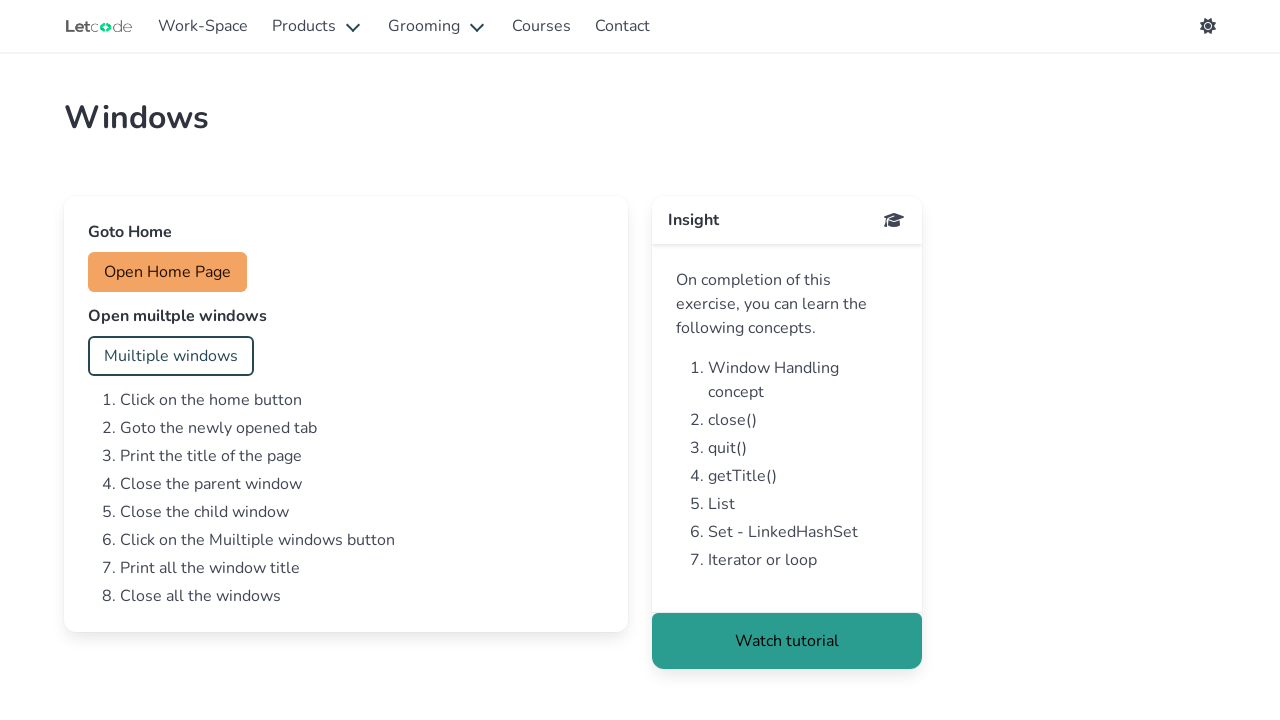

Set up handler for prompt alert with text 'testinput123'
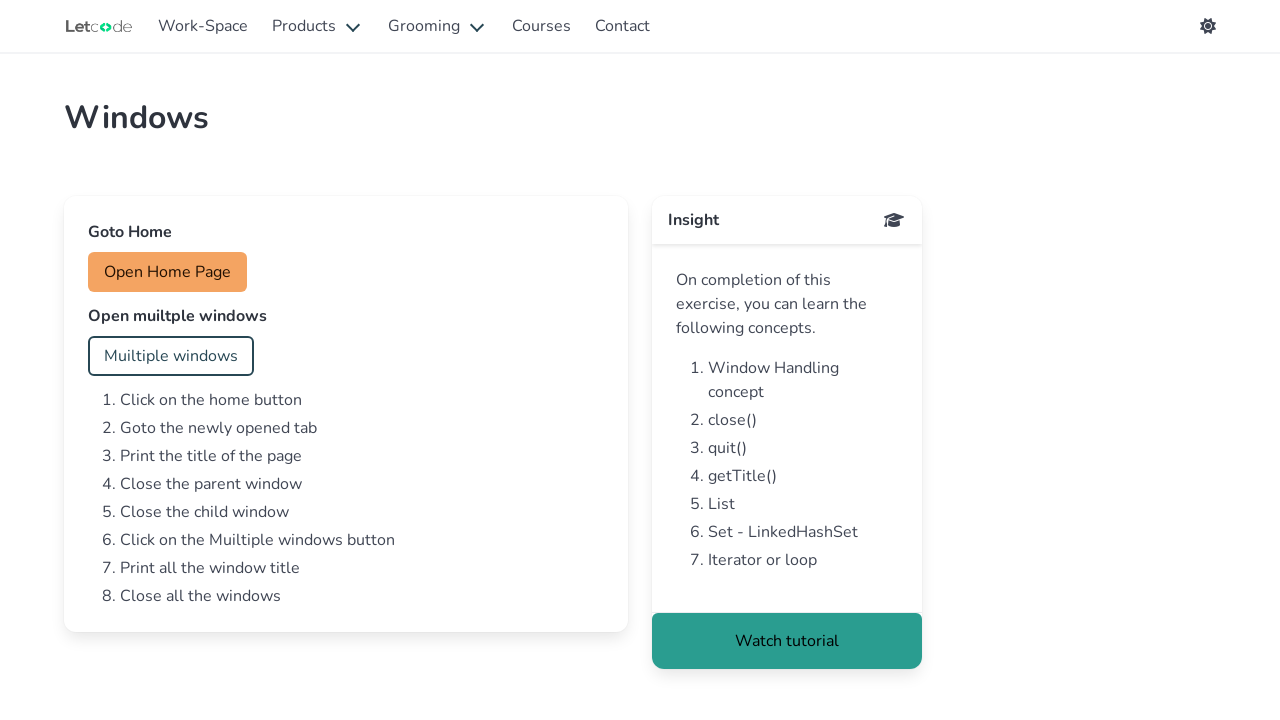

Clicked prompt button to trigger prompt alert at (152, 440) on #prompt
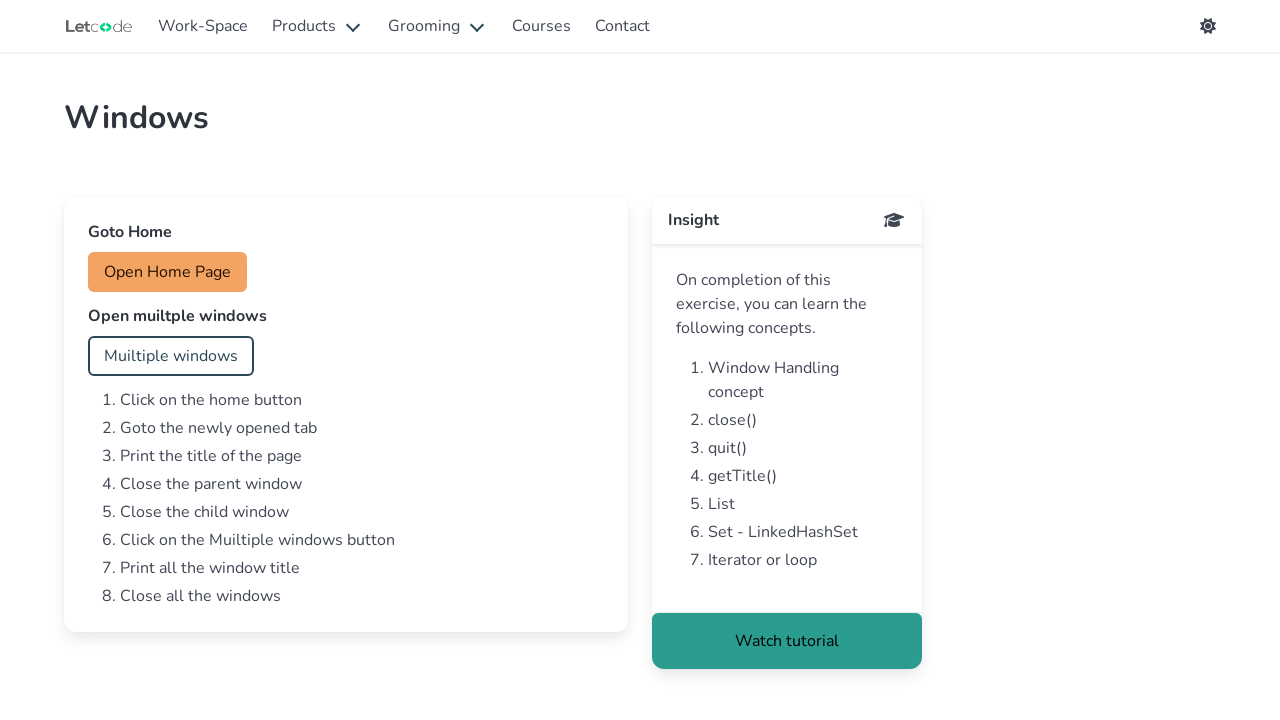

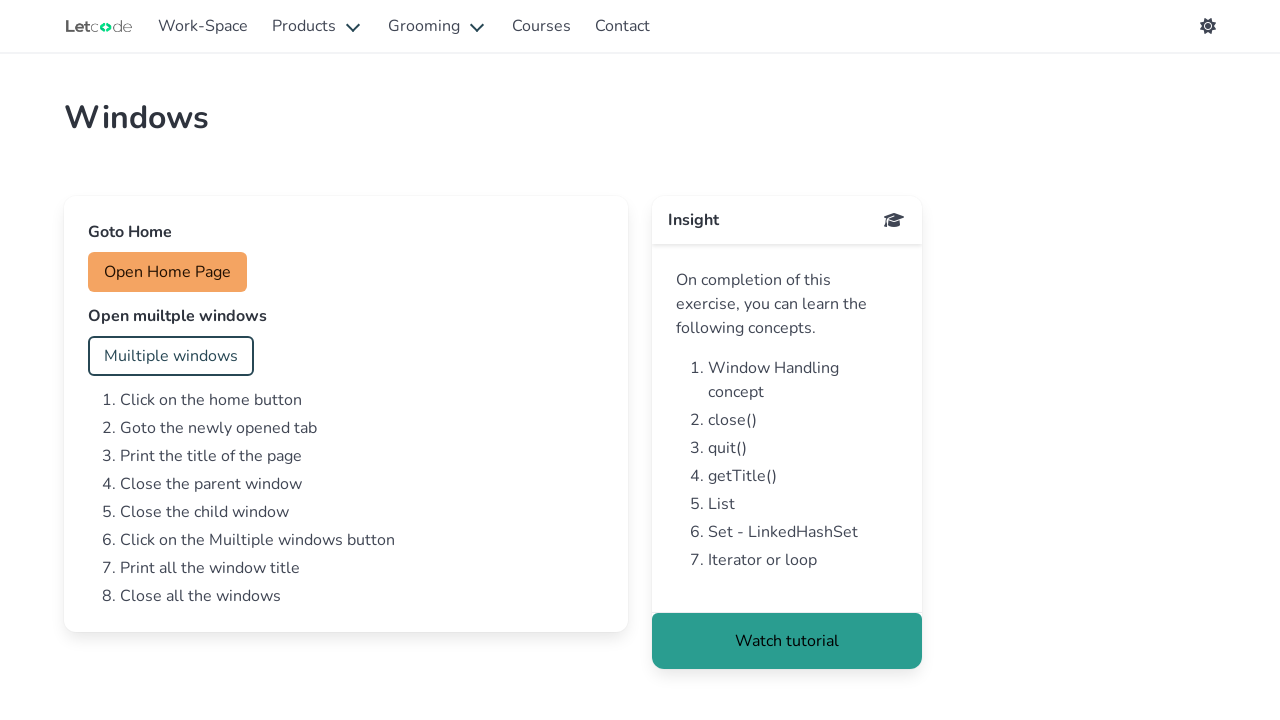